Tests marking all todo items as completed using the toggle-all checkbox

Starting URL: https://demo.playwright.dev/todomvc

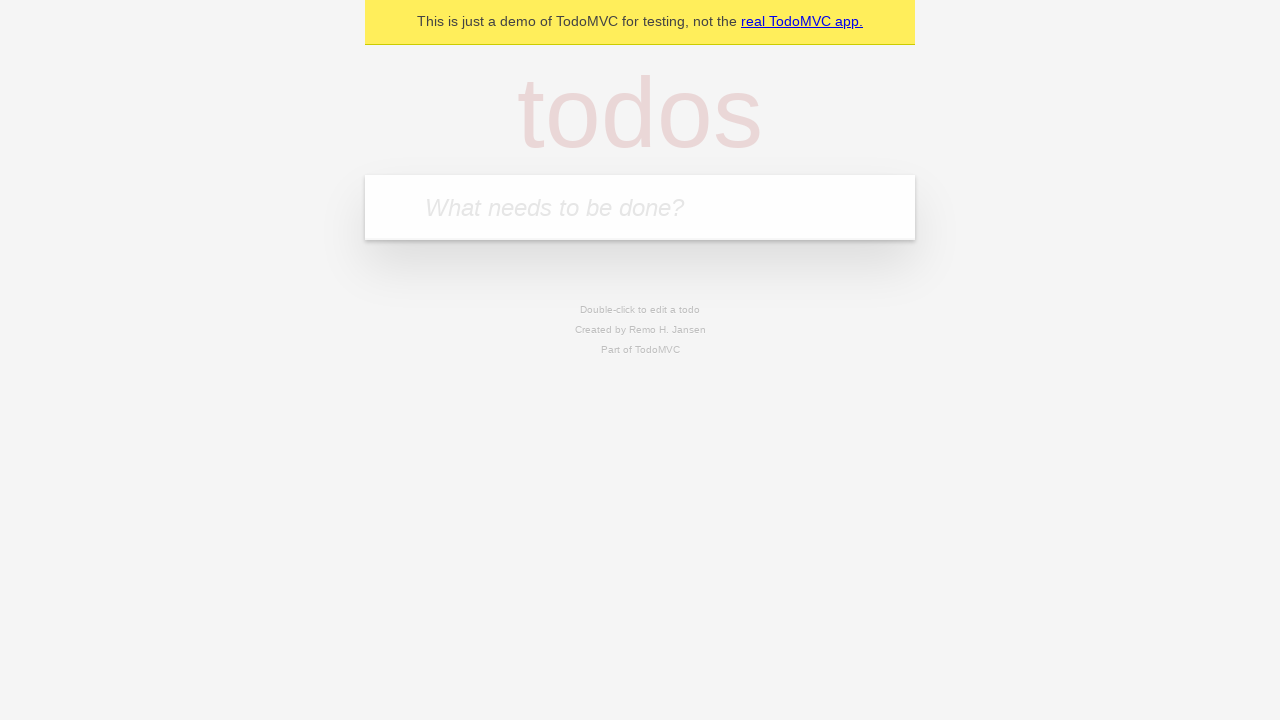

Filled todo input with 'buy some cheese' on internal:attr=[placeholder="What needs to be done?"i]
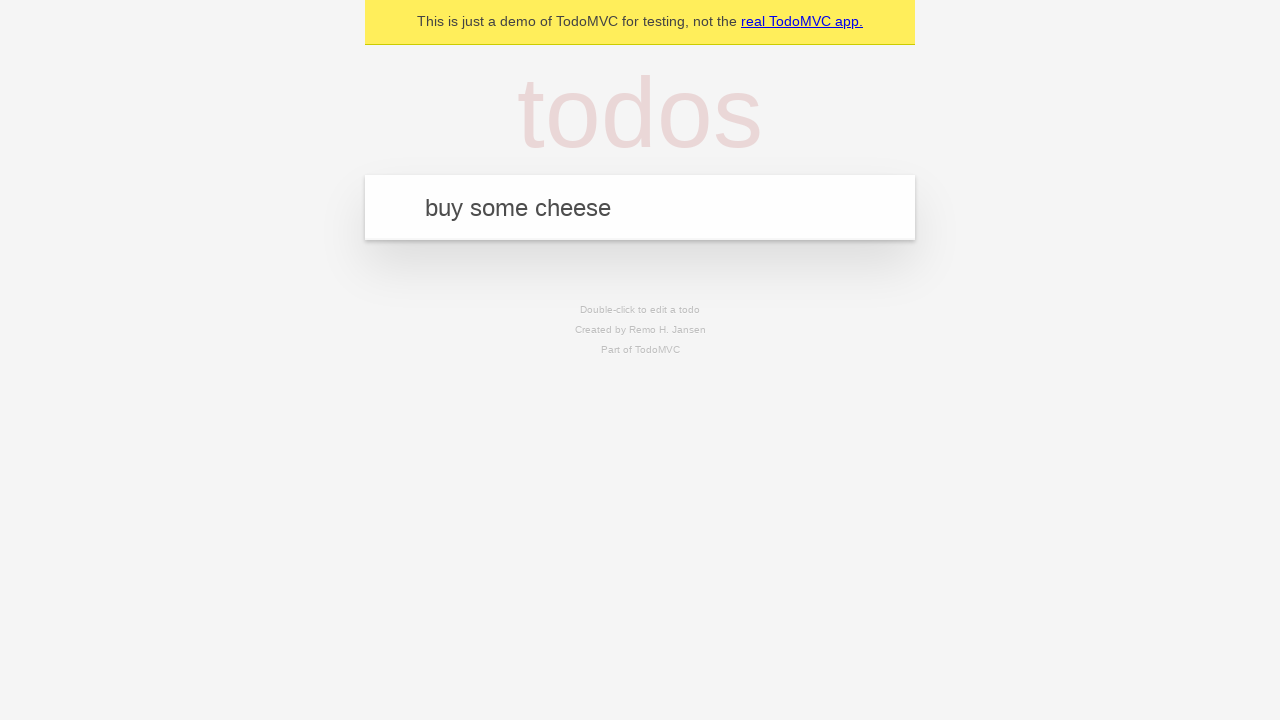

Pressed Enter to add first todo item on internal:attr=[placeholder="What needs to be done?"i]
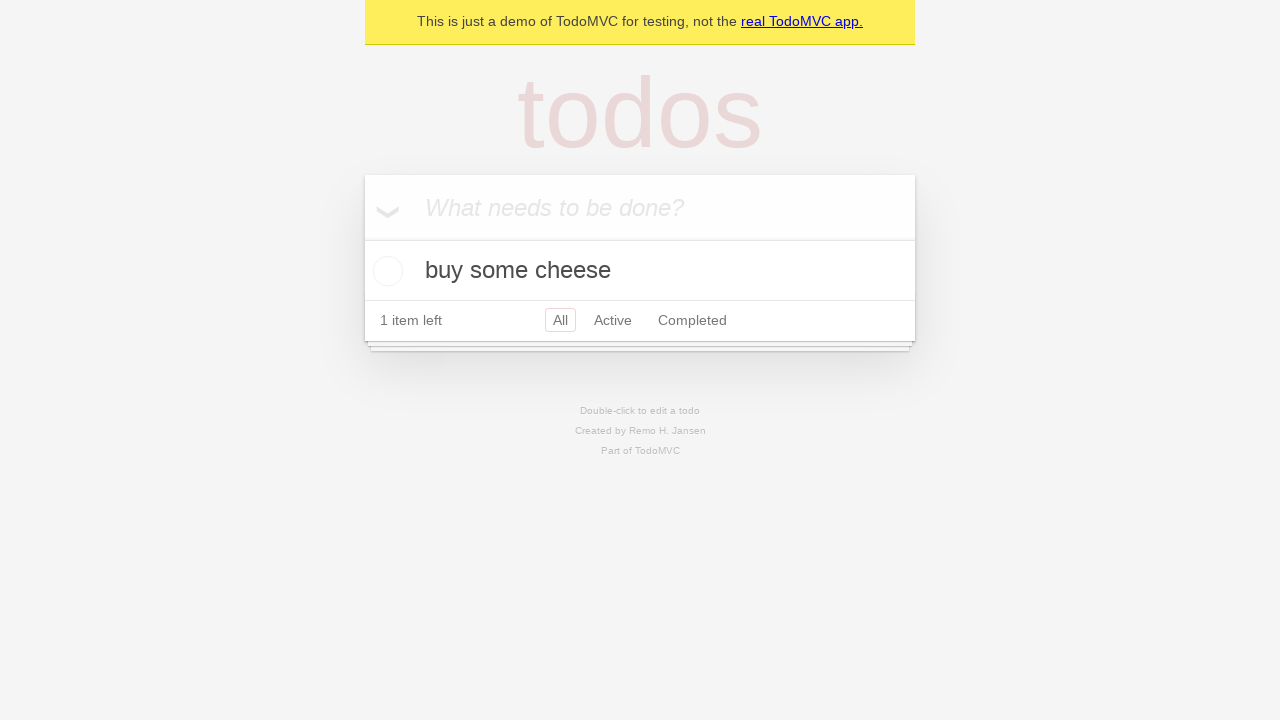

Filled todo input with 'feed the cat' on internal:attr=[placeholder="What needs to be done?"i]
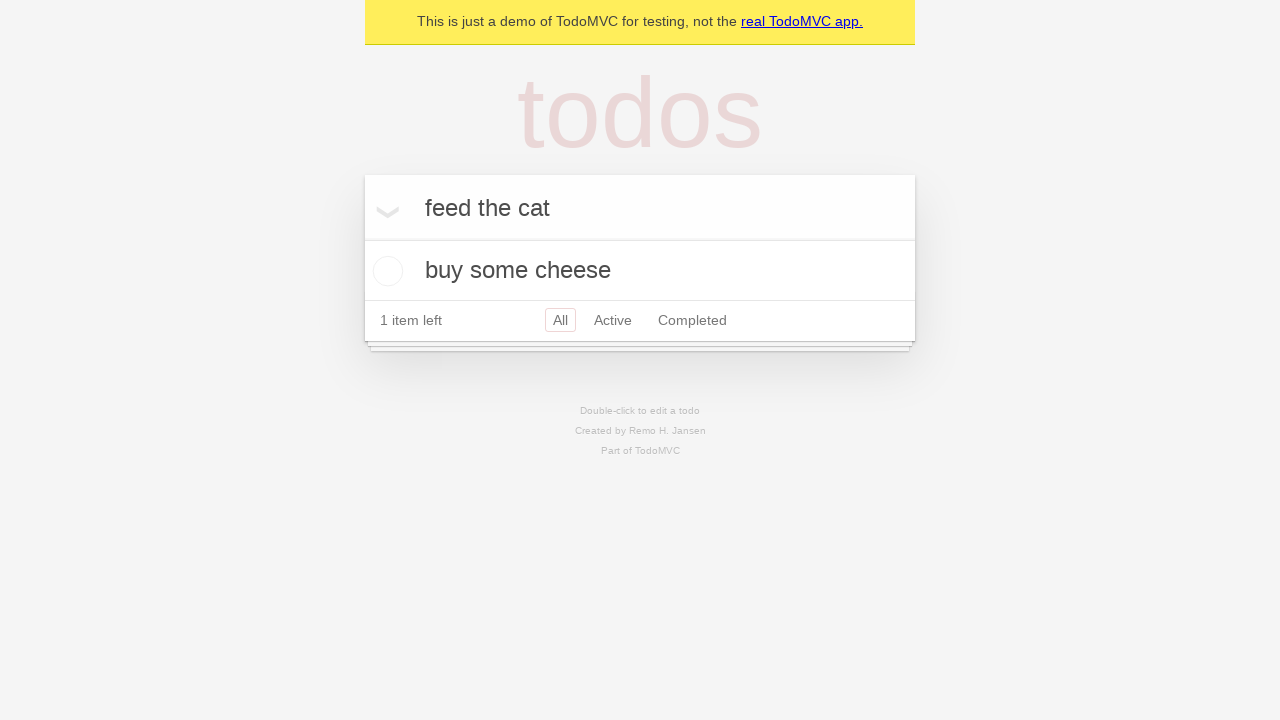

Pressed Enter to add second todo item on internal:attr=[placeholder="What needs to be done?"i]
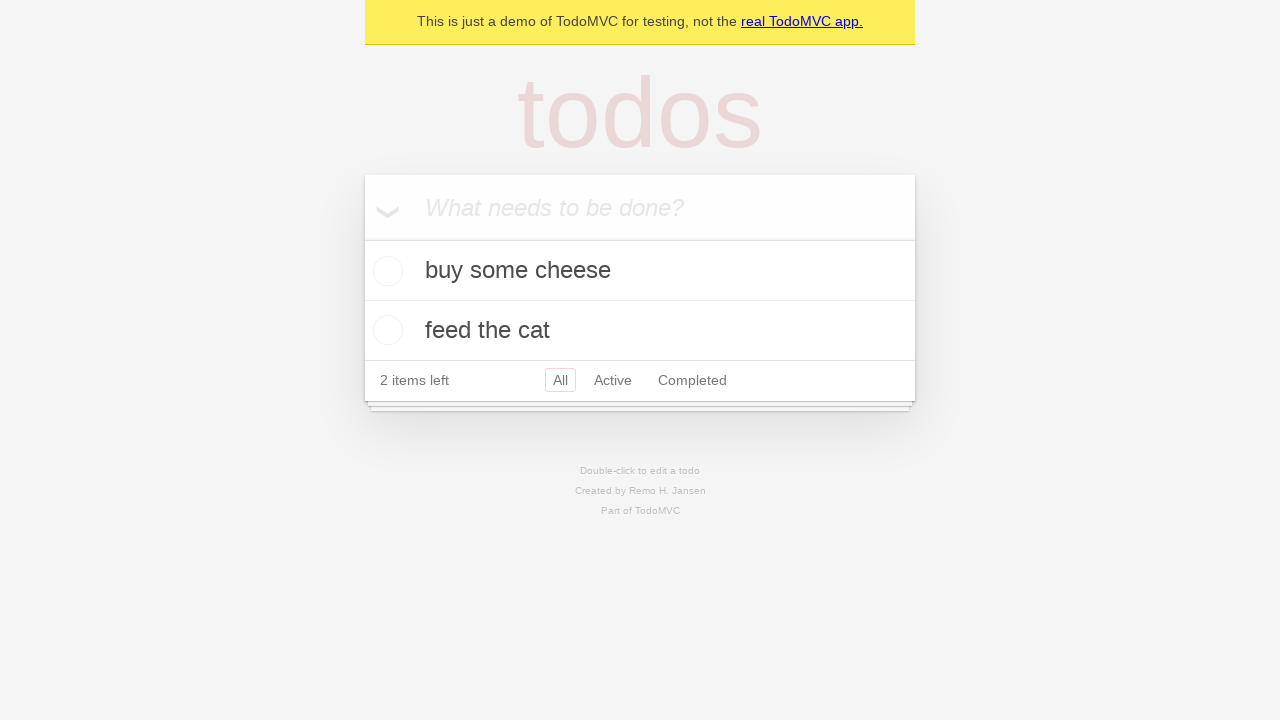

Filled todo input with 'book a doctors appointment' on internal:attr=[placeholder="What needs to be done?"i]
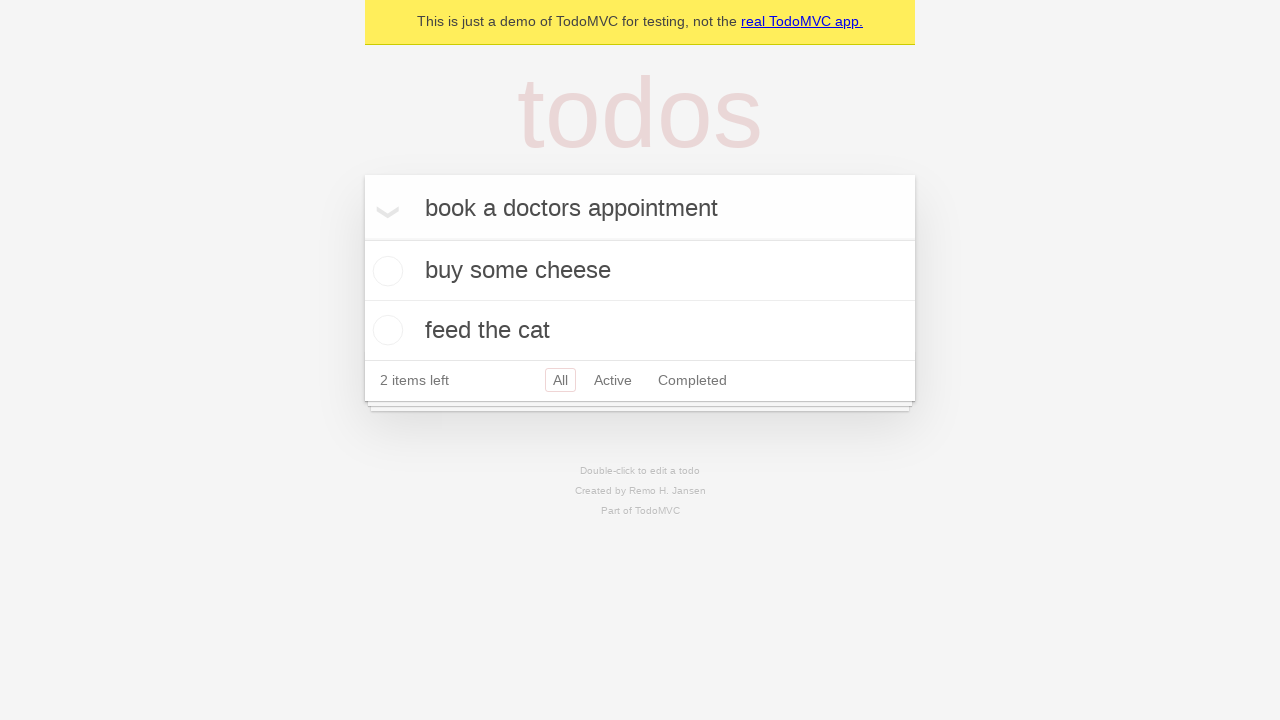

Pressed Enter to add third todo item on internal:attr=[placeholder="What needs to be done?"i]
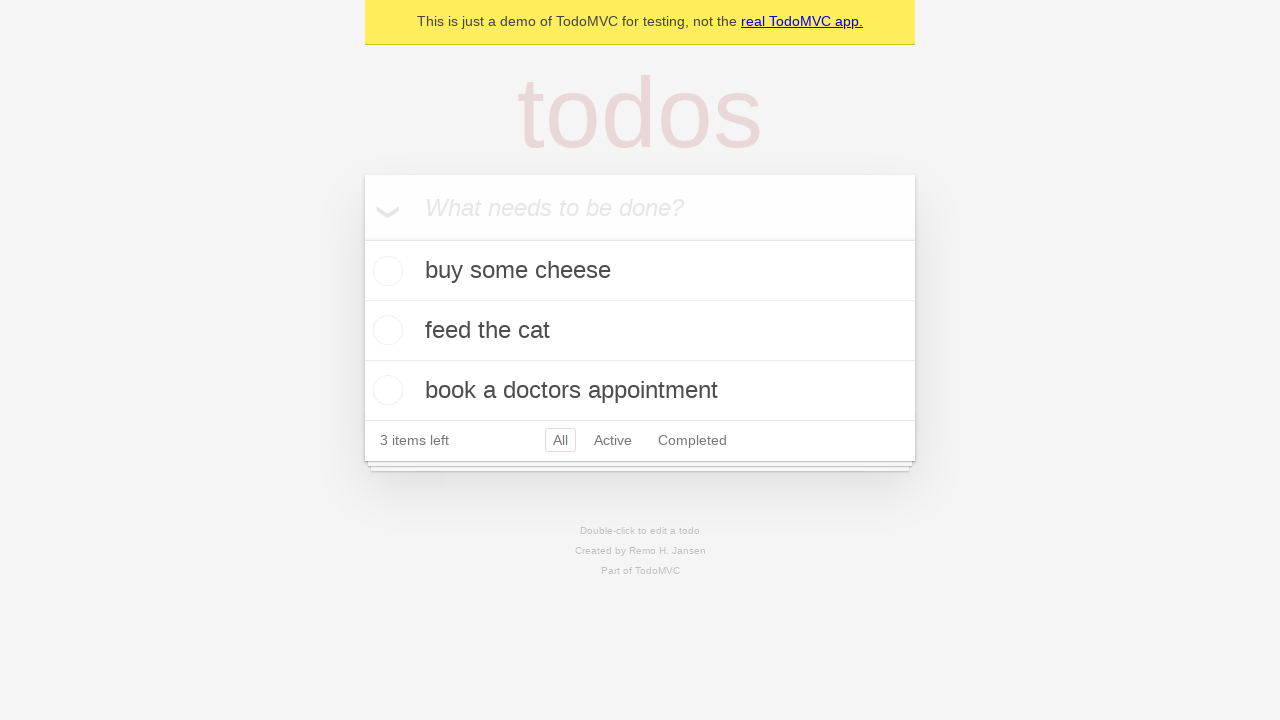

Checked the 'Mark all as complete' toggle at (362, 238) on internal:label="Mark all as complete"i
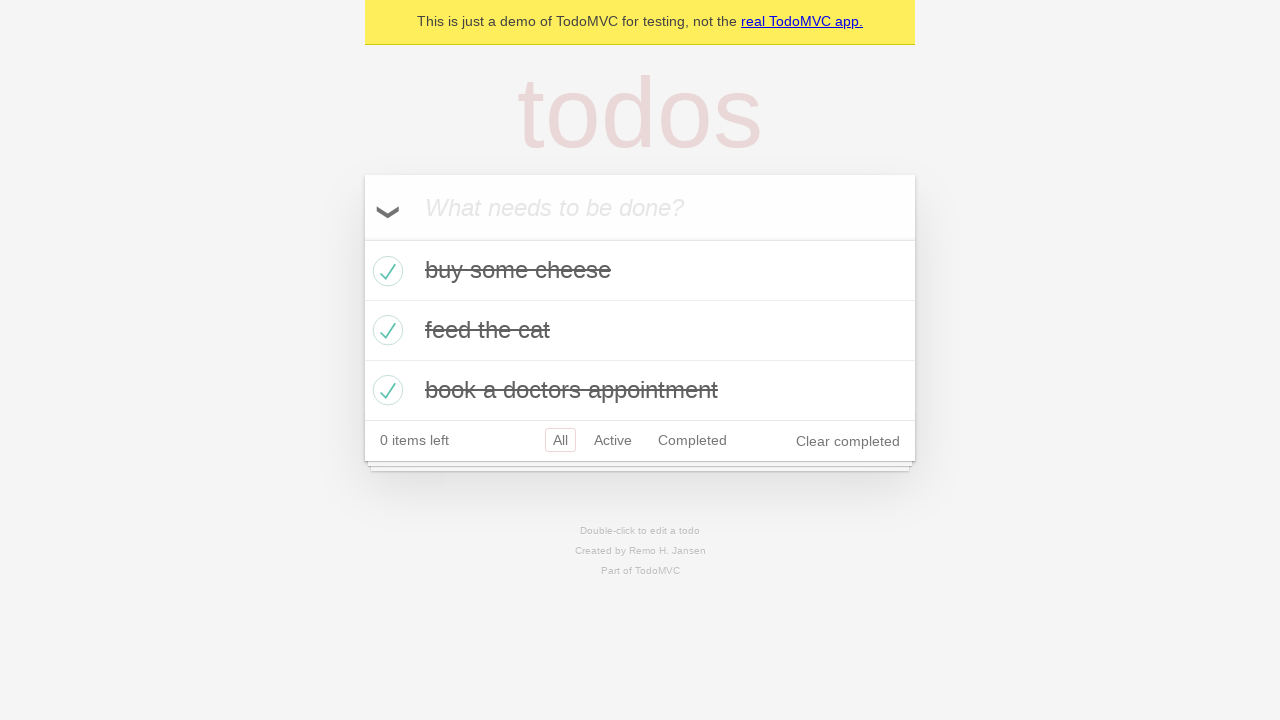

Waited for todo items to be marked as completed
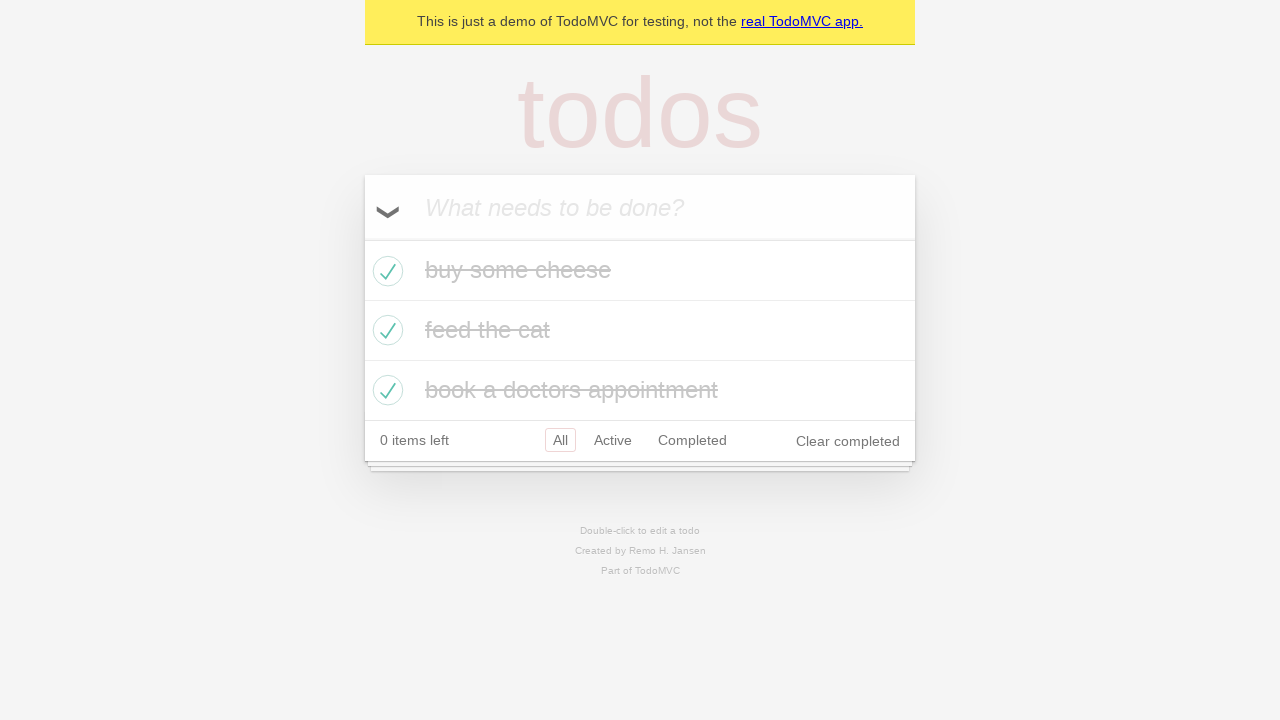

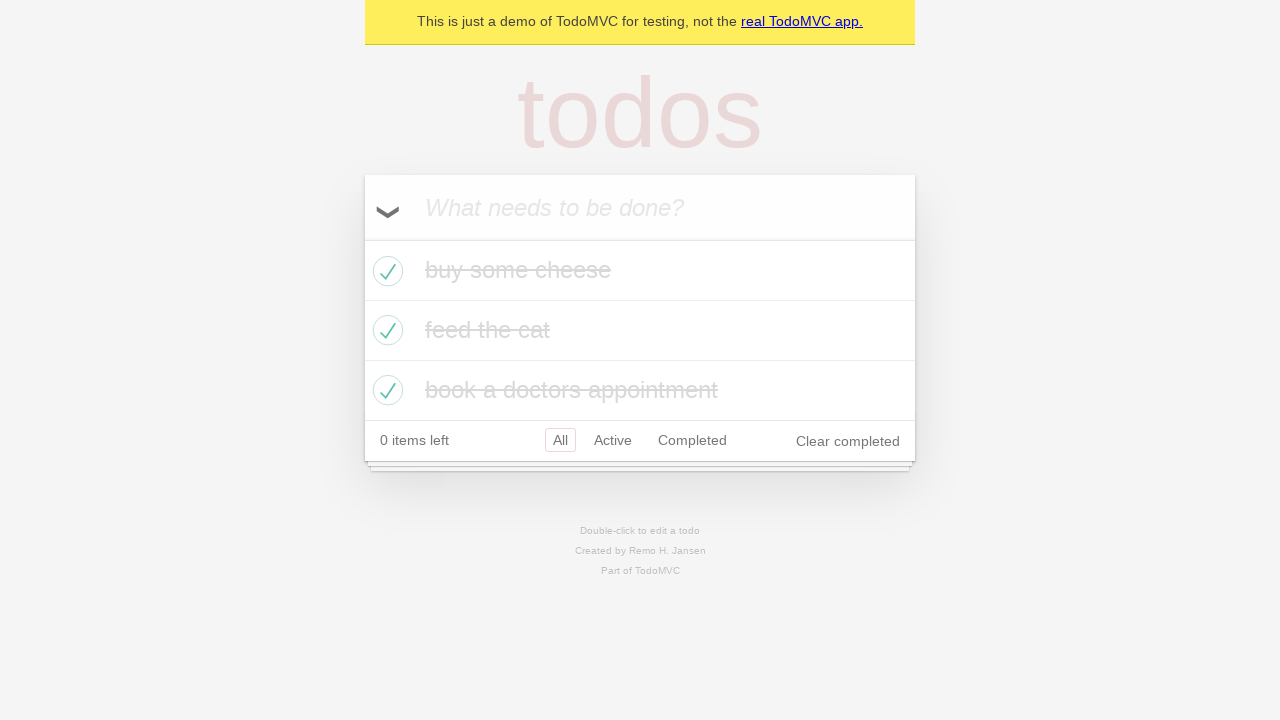